Tests displaying jQuery Growl notification messages on a page by injecting jQuery and jQuery Growl libraries, then triggering various notification types (default, error, notice, warning).

Starting URL: http://the-internet.herokuapp.com/

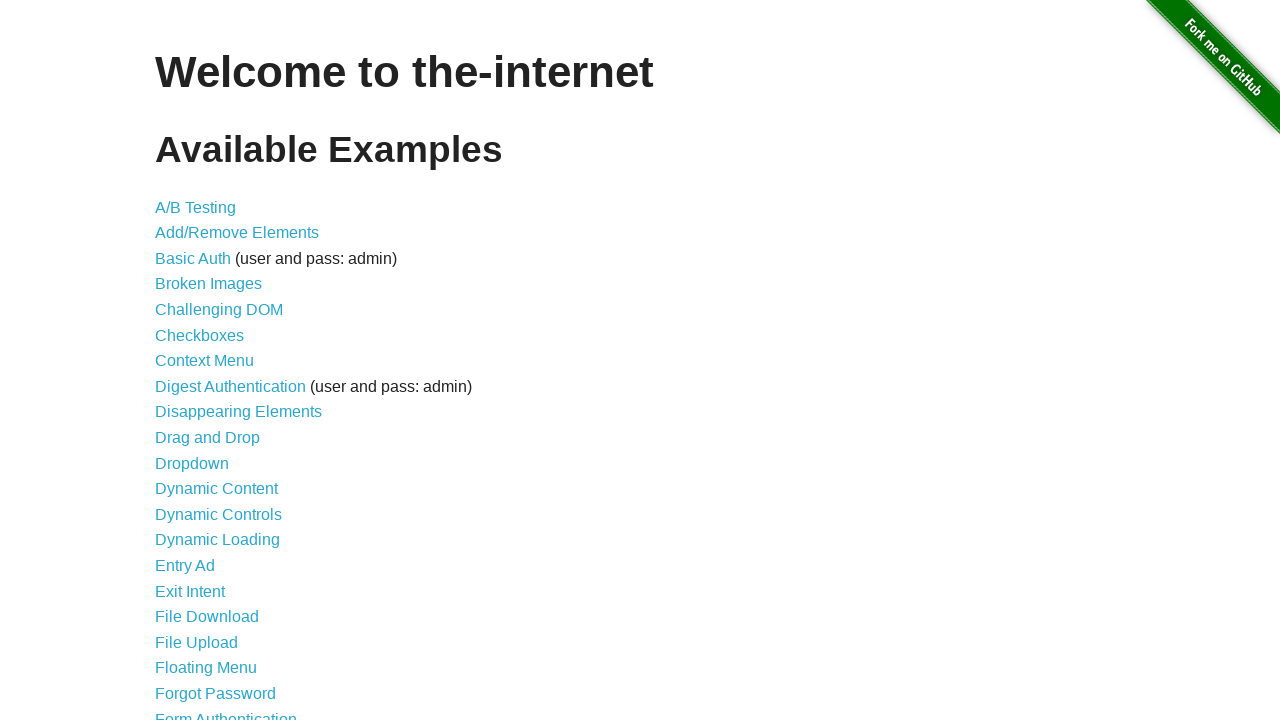

Injected jQuery library into page
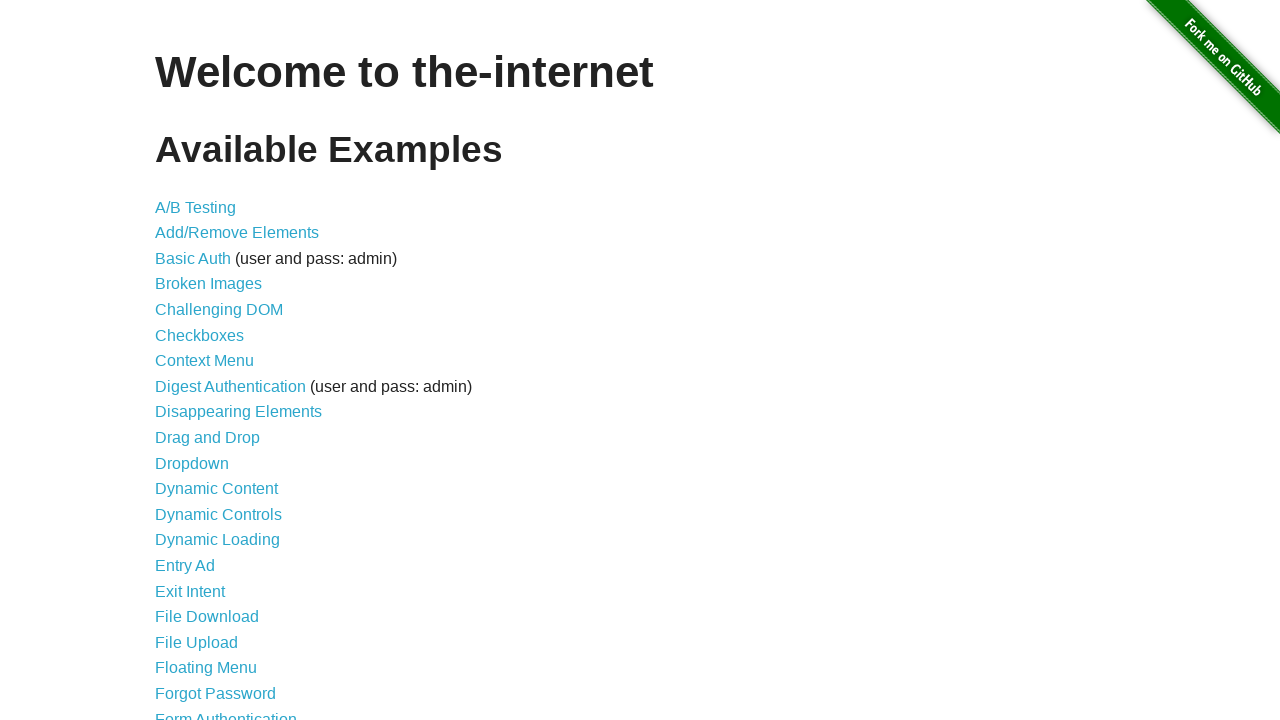

jQuery library loaded successfully
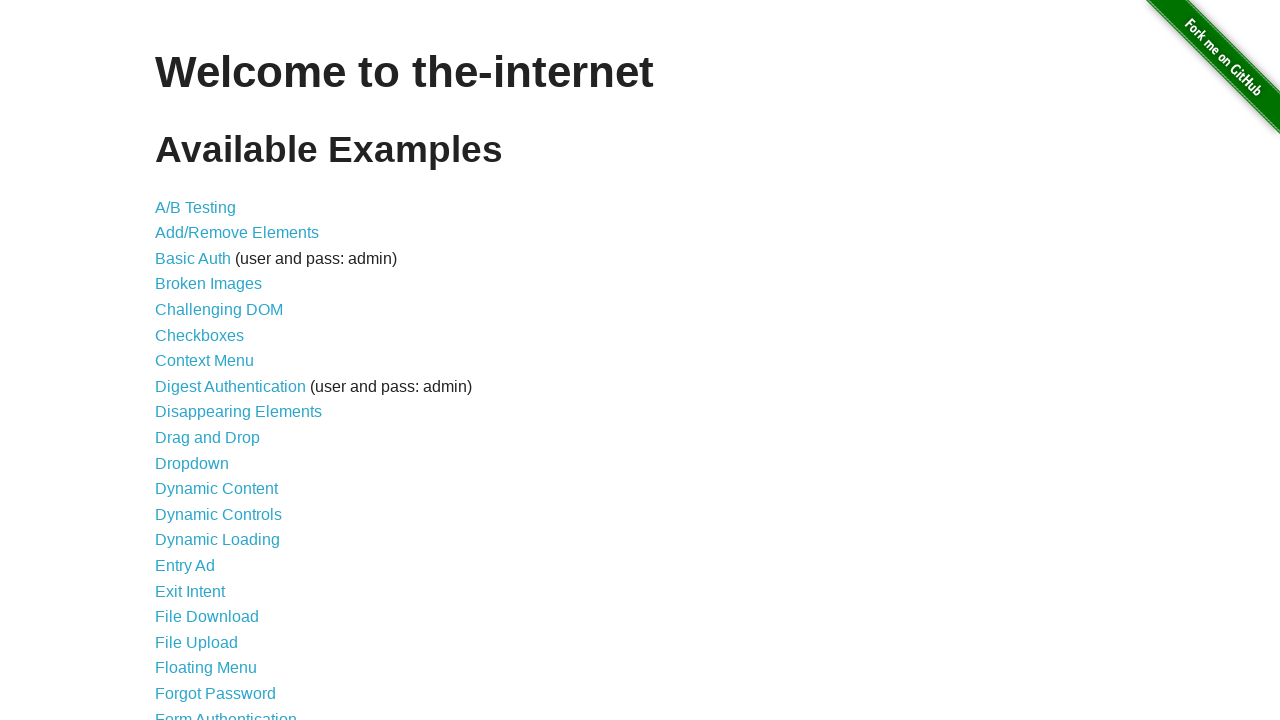

Injected jQuery Growl library into page
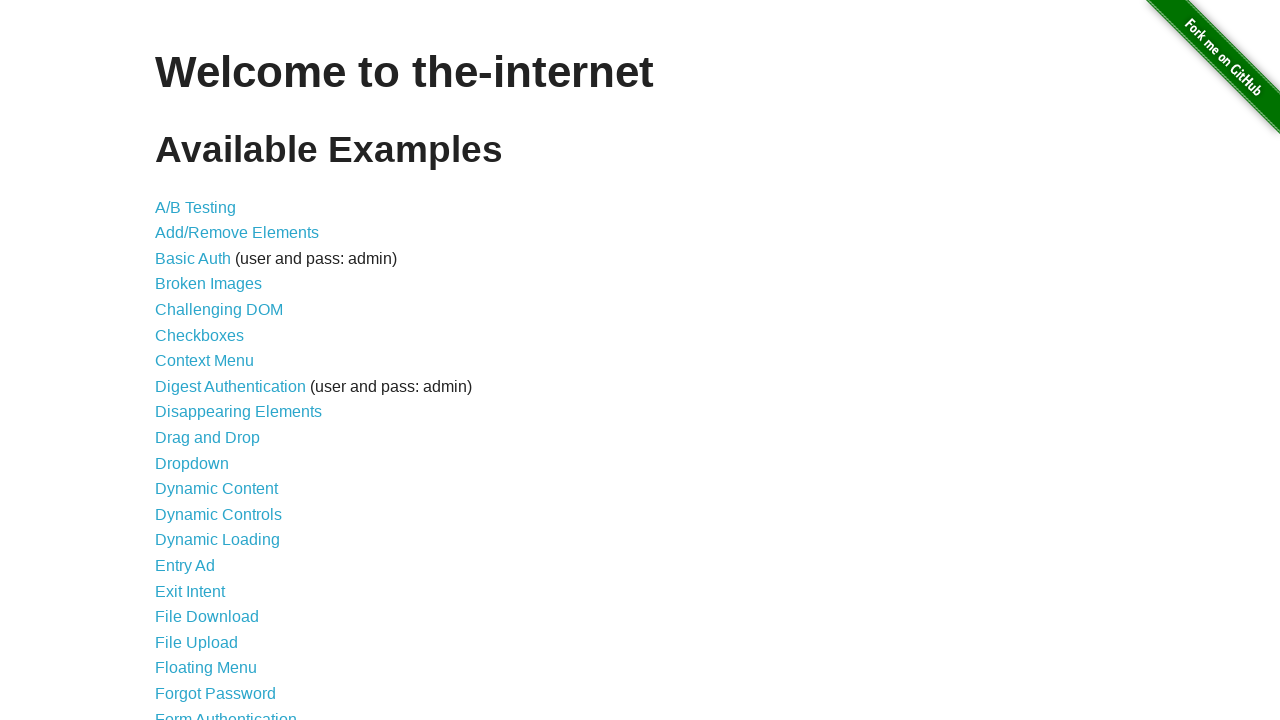

Injected jQuery Growl CSS styles into page
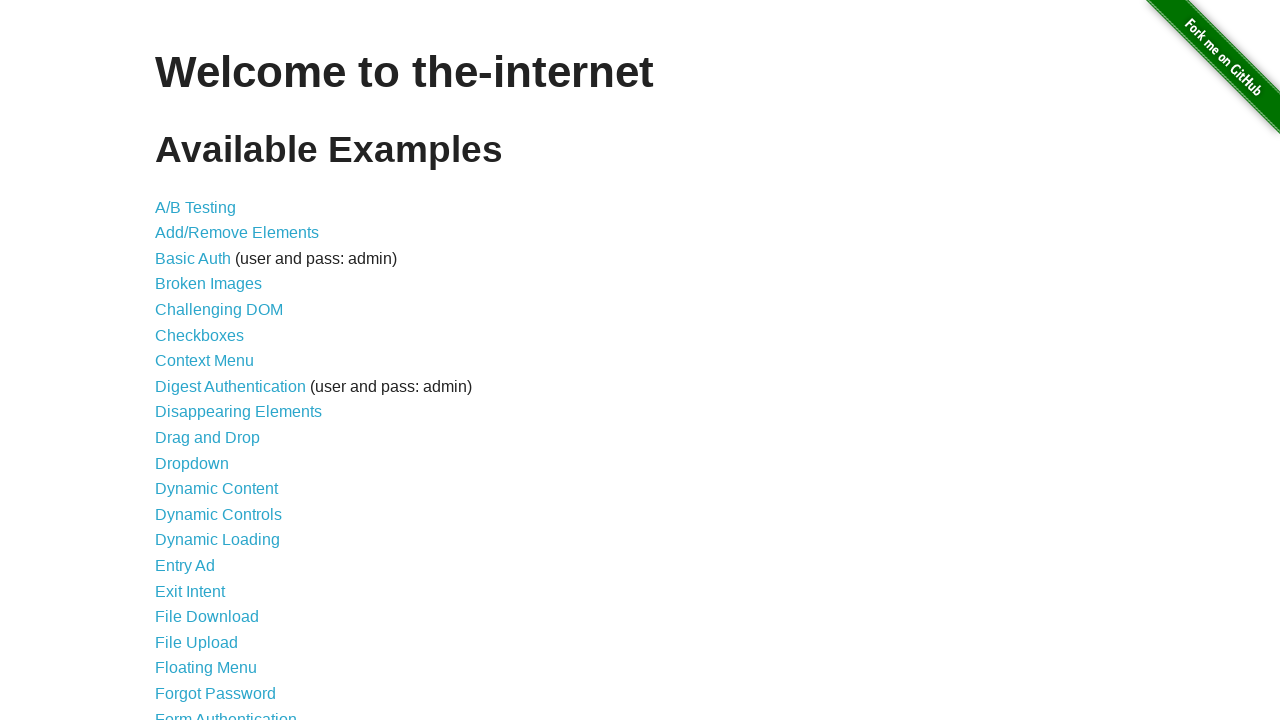

jQuery Growl library loaded and ready
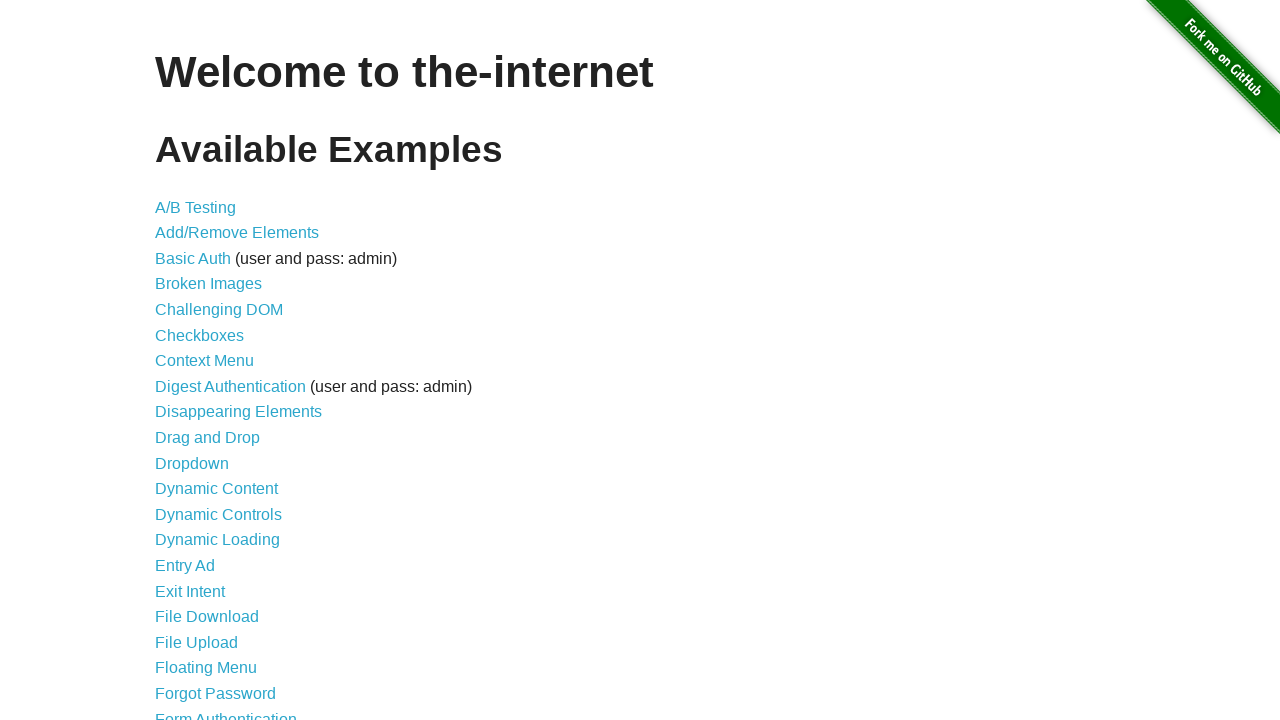

Displayed default growl notification with title 'GET' and message '/'
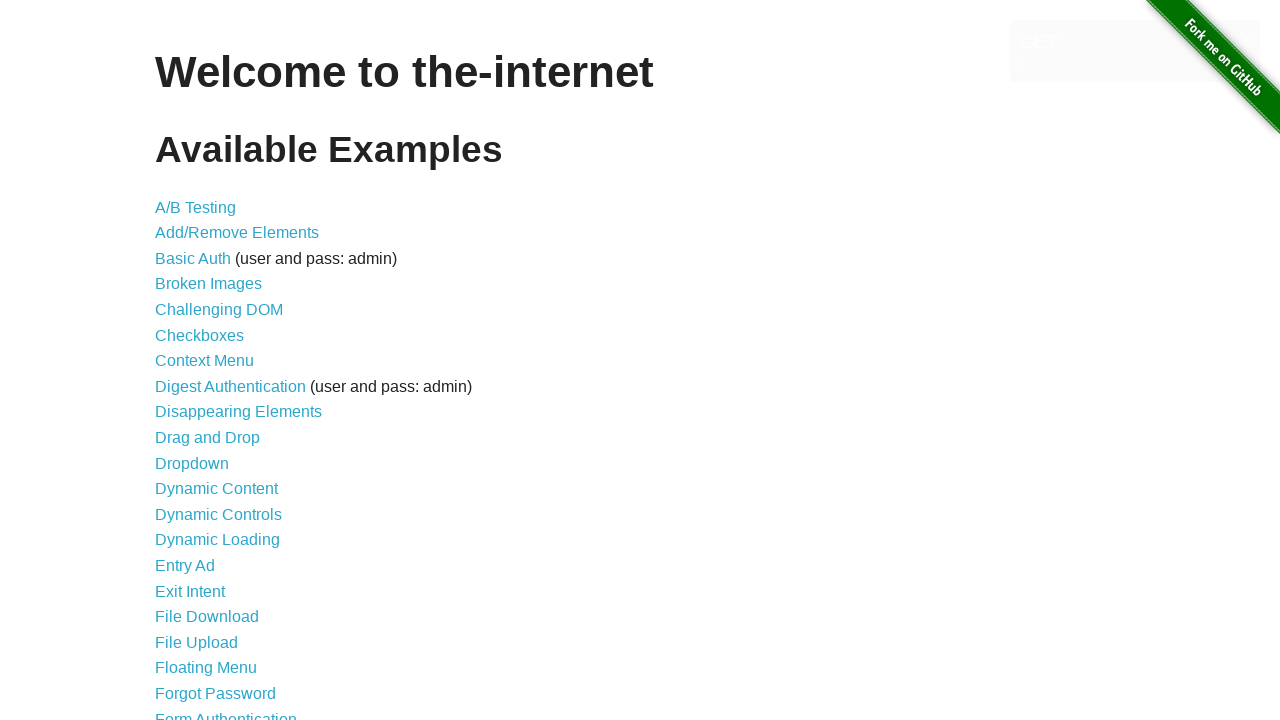

Displayed error growl notification
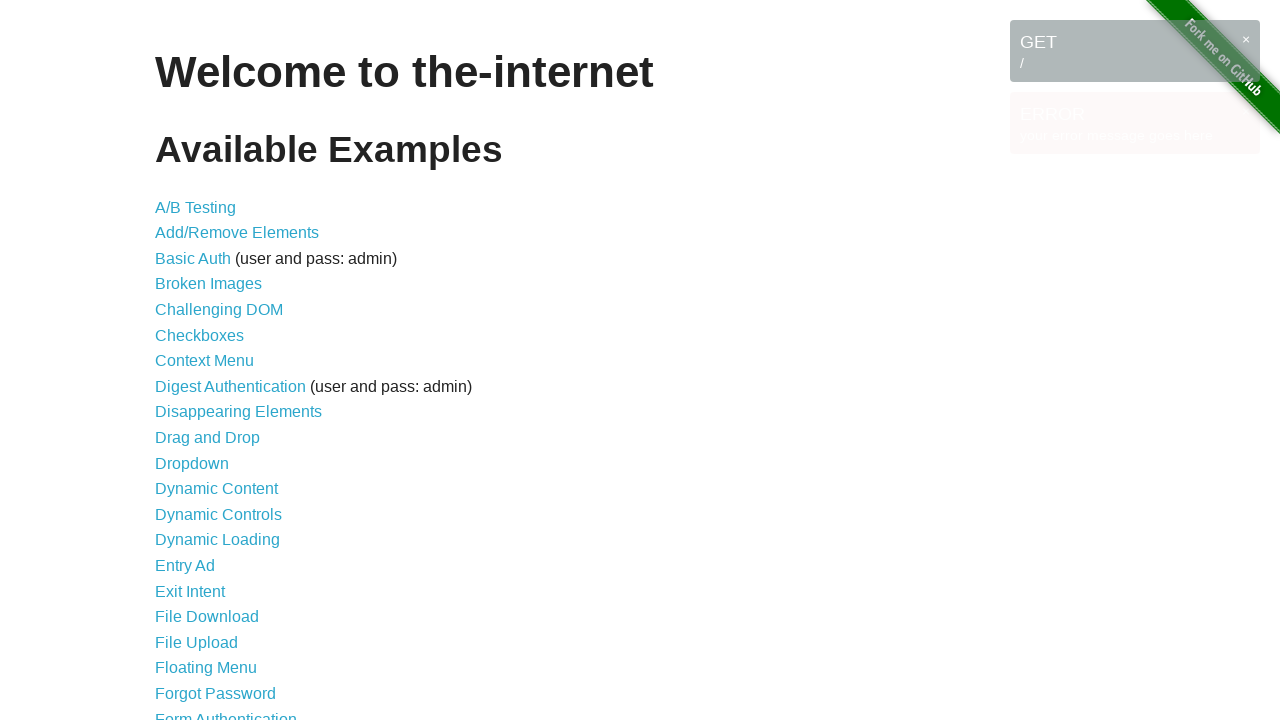

Displayed notice growl notification
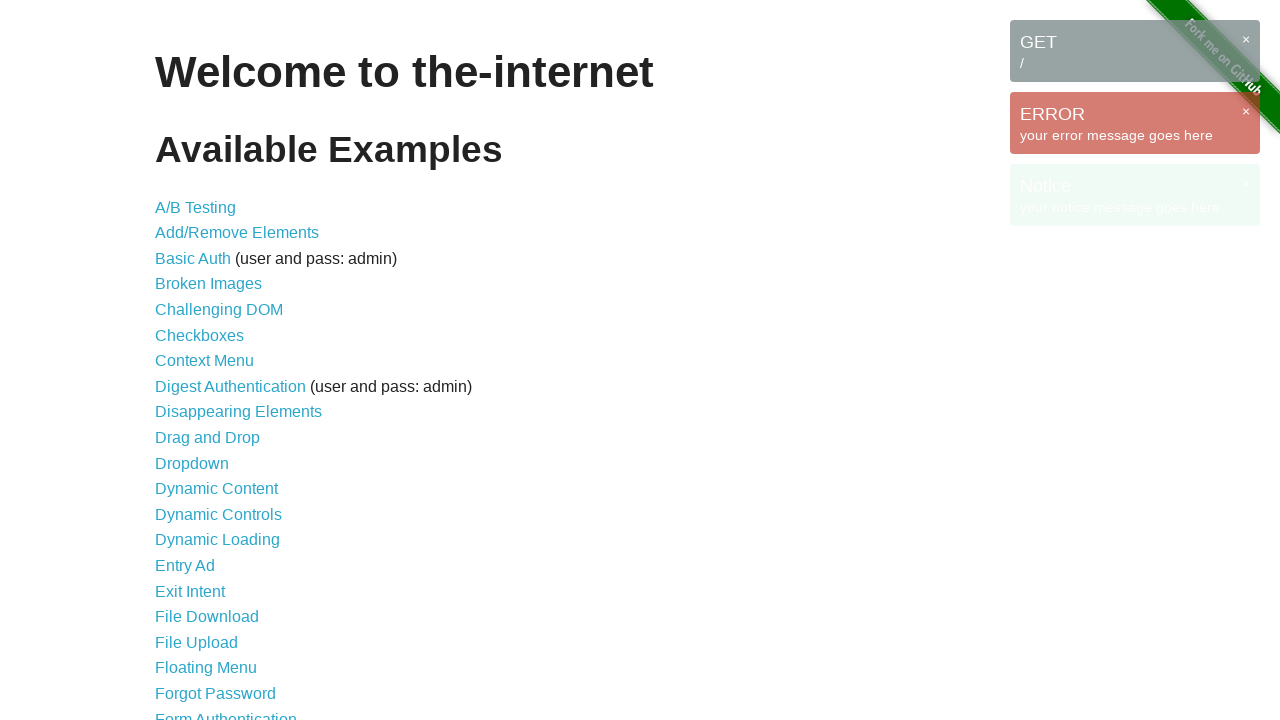

Displayed warning growl notification
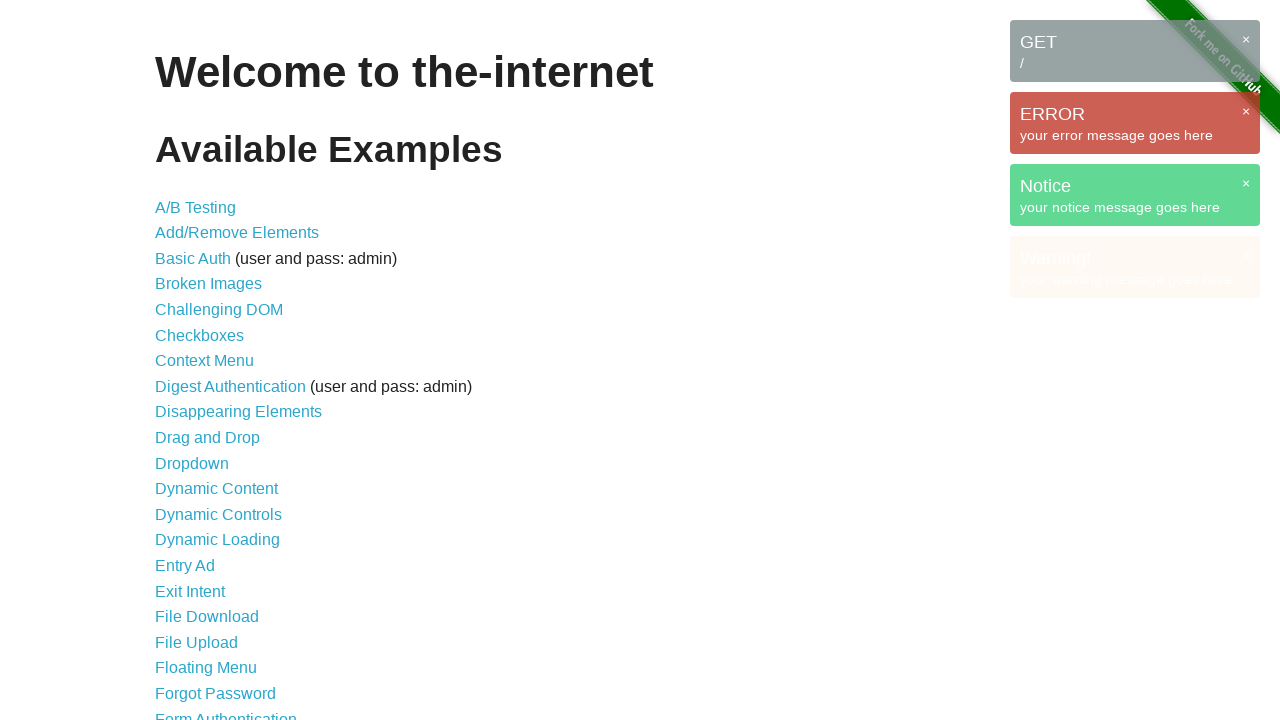

All growl notifications are visible on the page
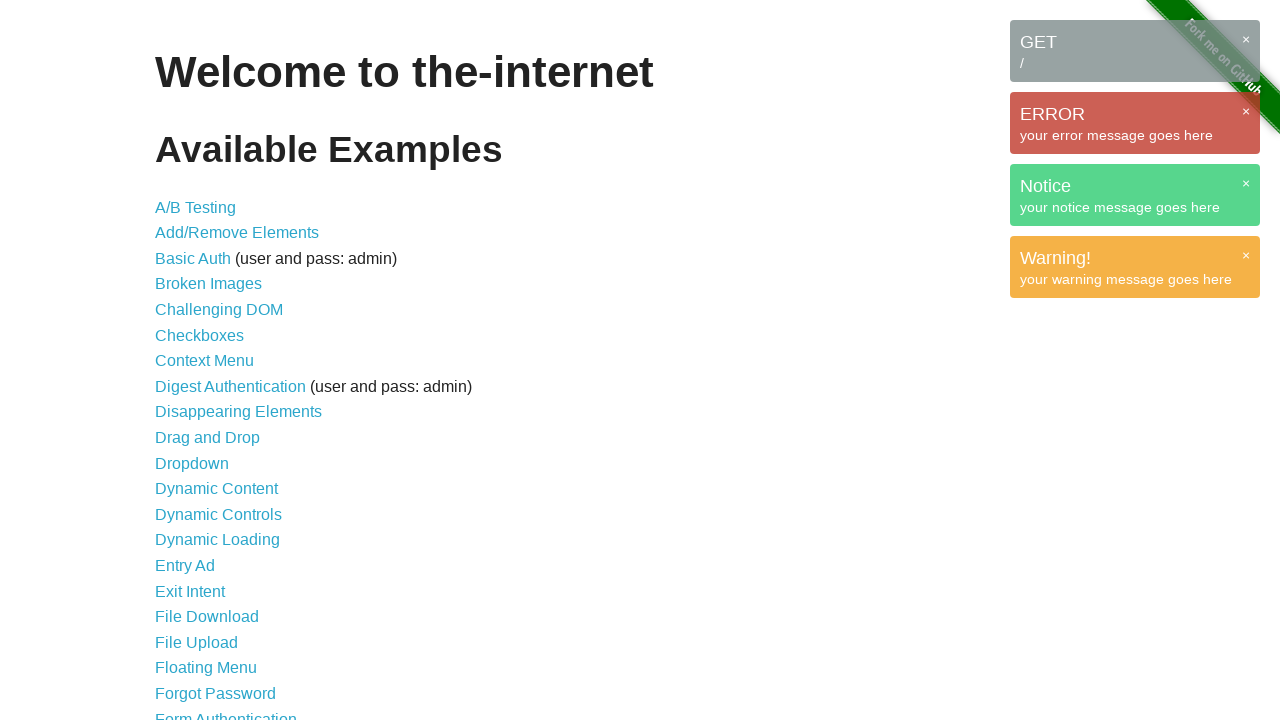

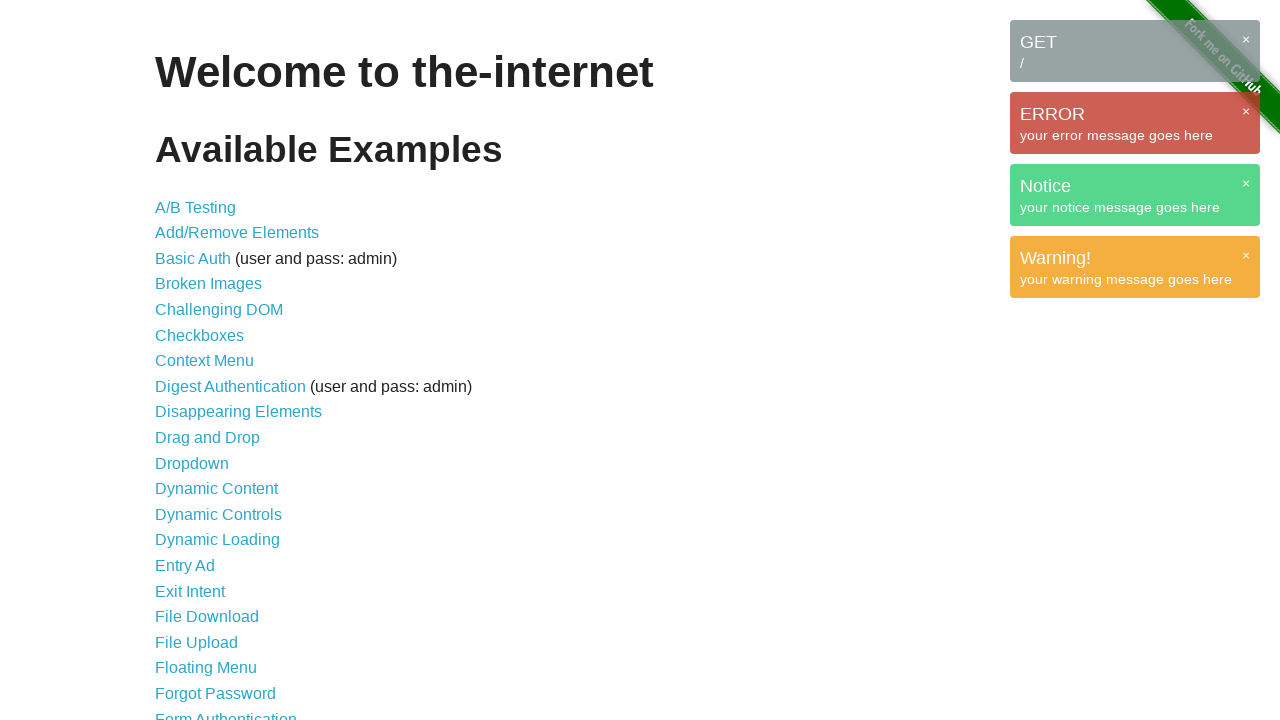